Tests table element counting by verifying rows and columns in a display table

Starting URL: https://rahulshettyacademy.com/AutomationPractice/

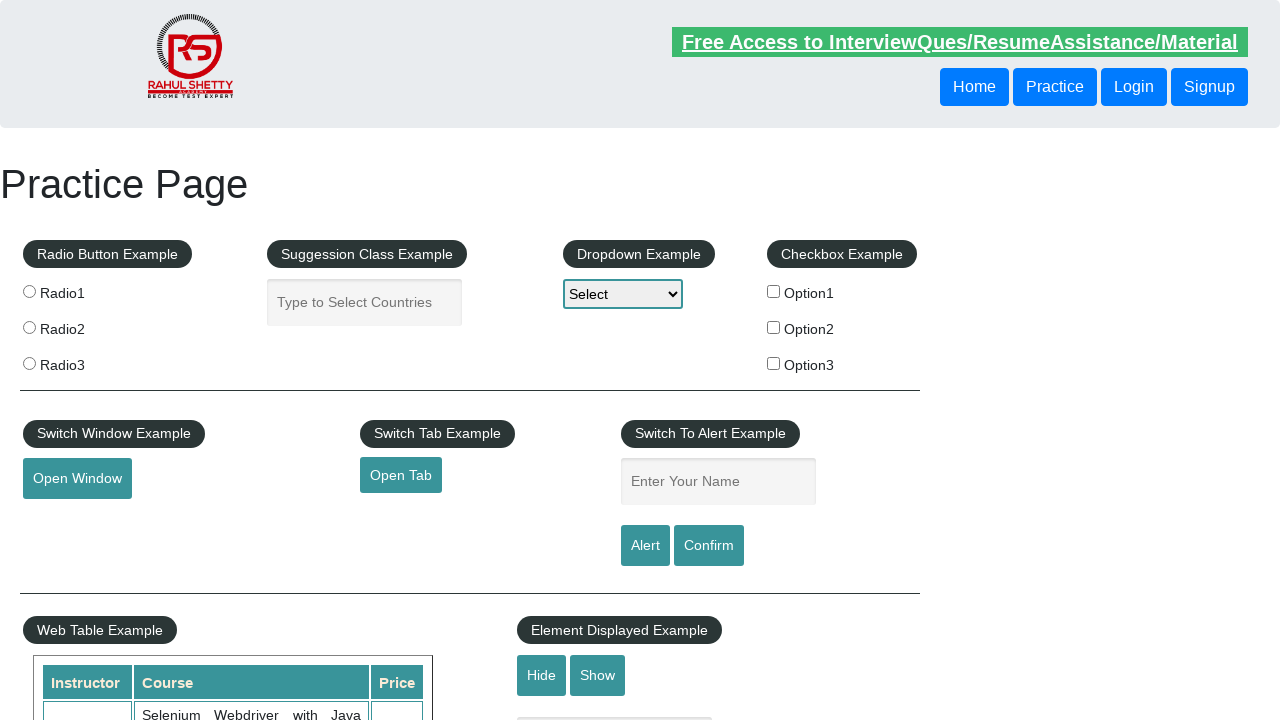

Scrolled down 500px to make table visible
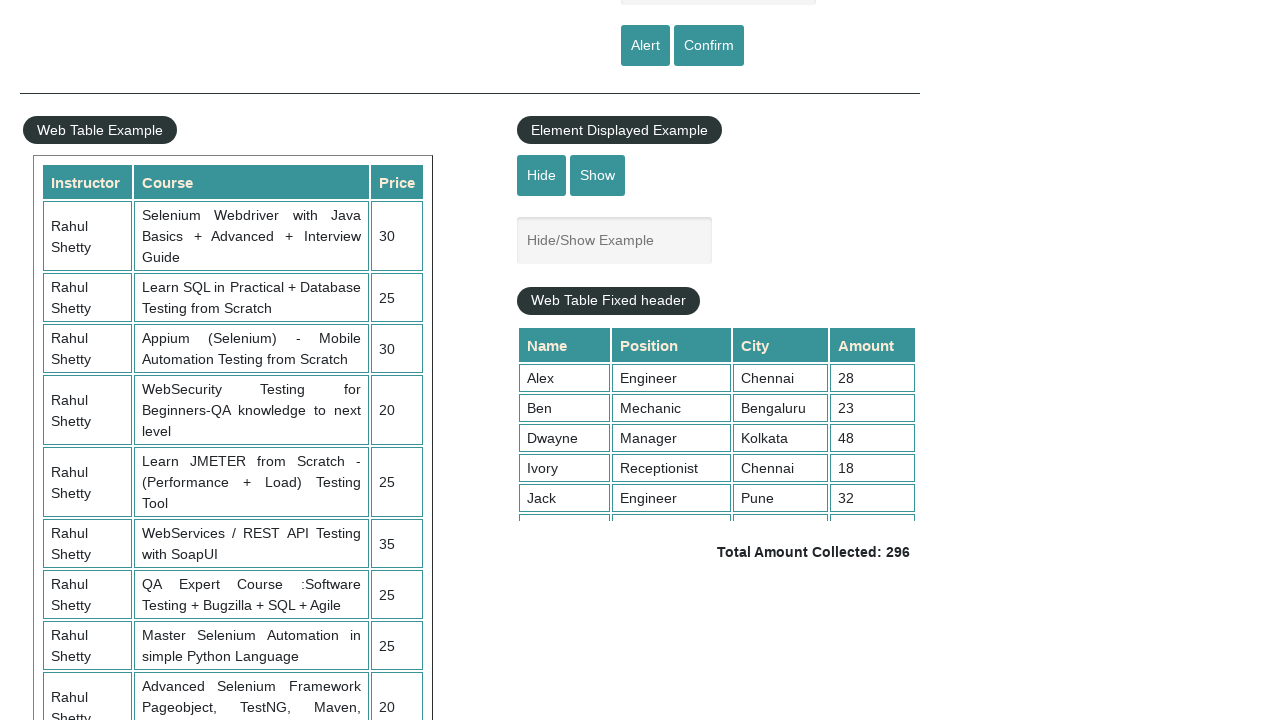

Waited for table element to be visible
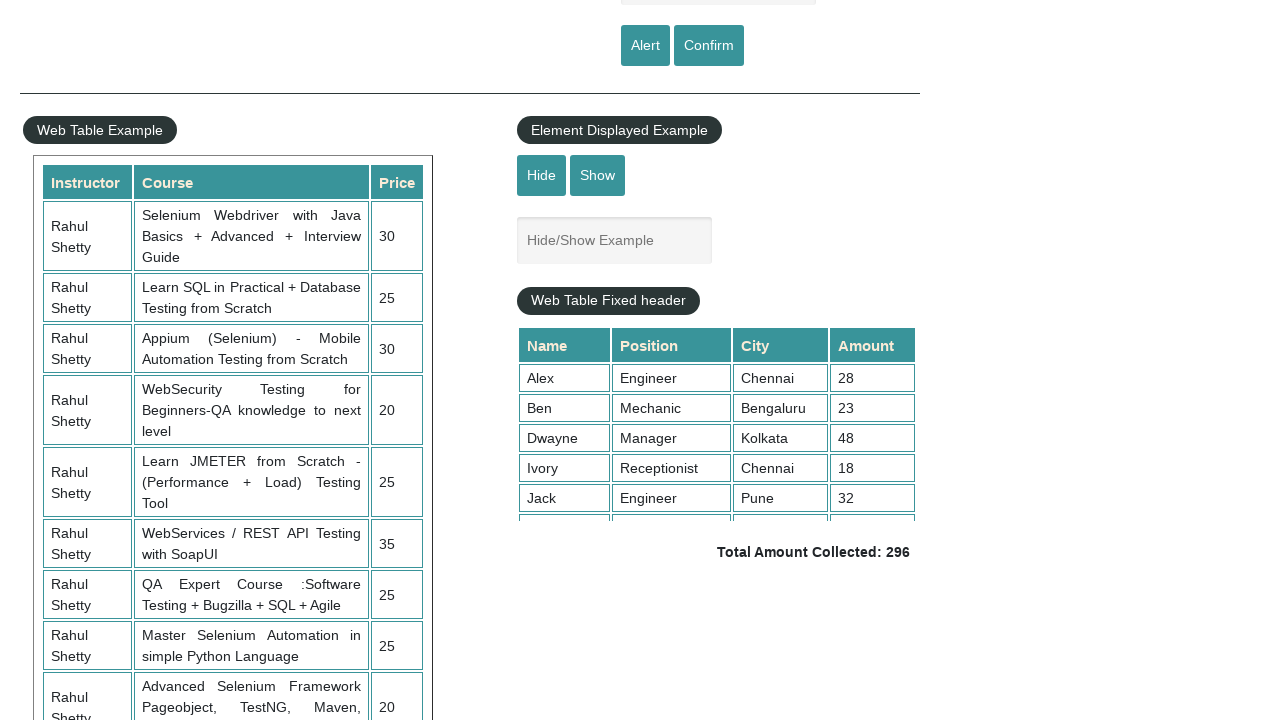

Counted table rows: 11 rows found
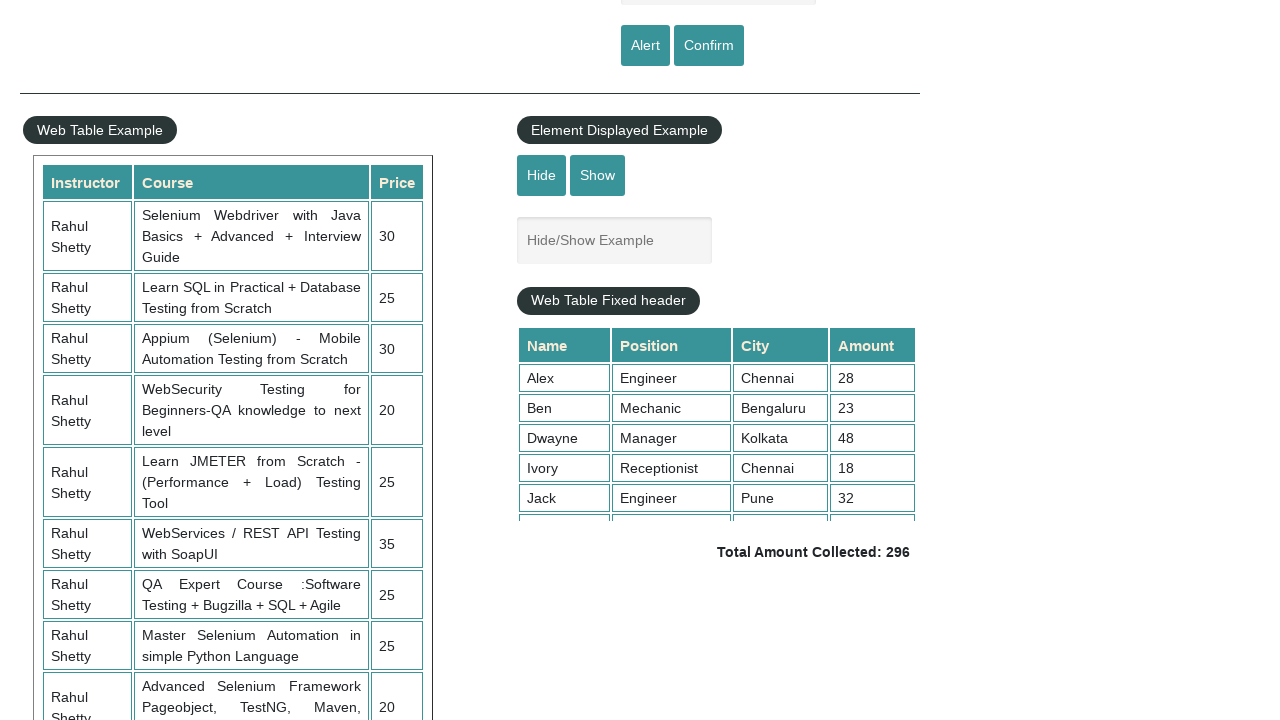

Counted table columns: 3 columns found
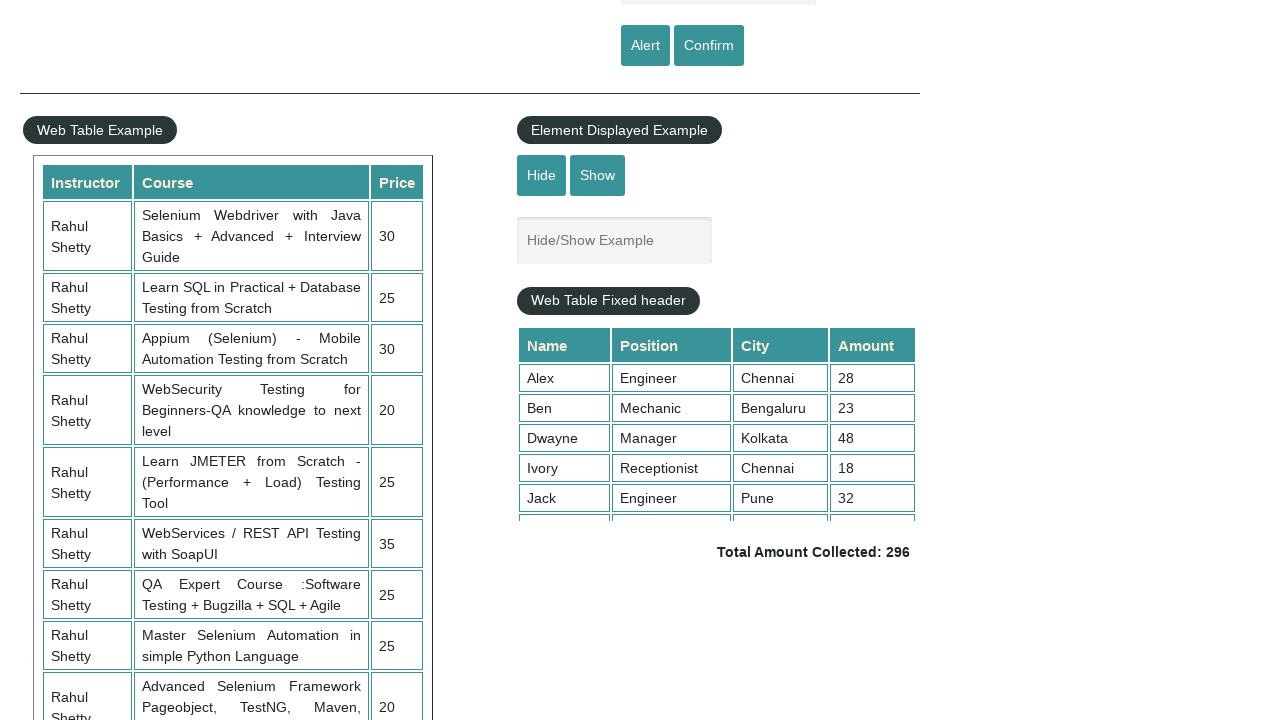

Retrieved second row content: 
                            Rahul Shetty
                            Learn SQL in Practical + Database Testing from Scratch
                            25
                        
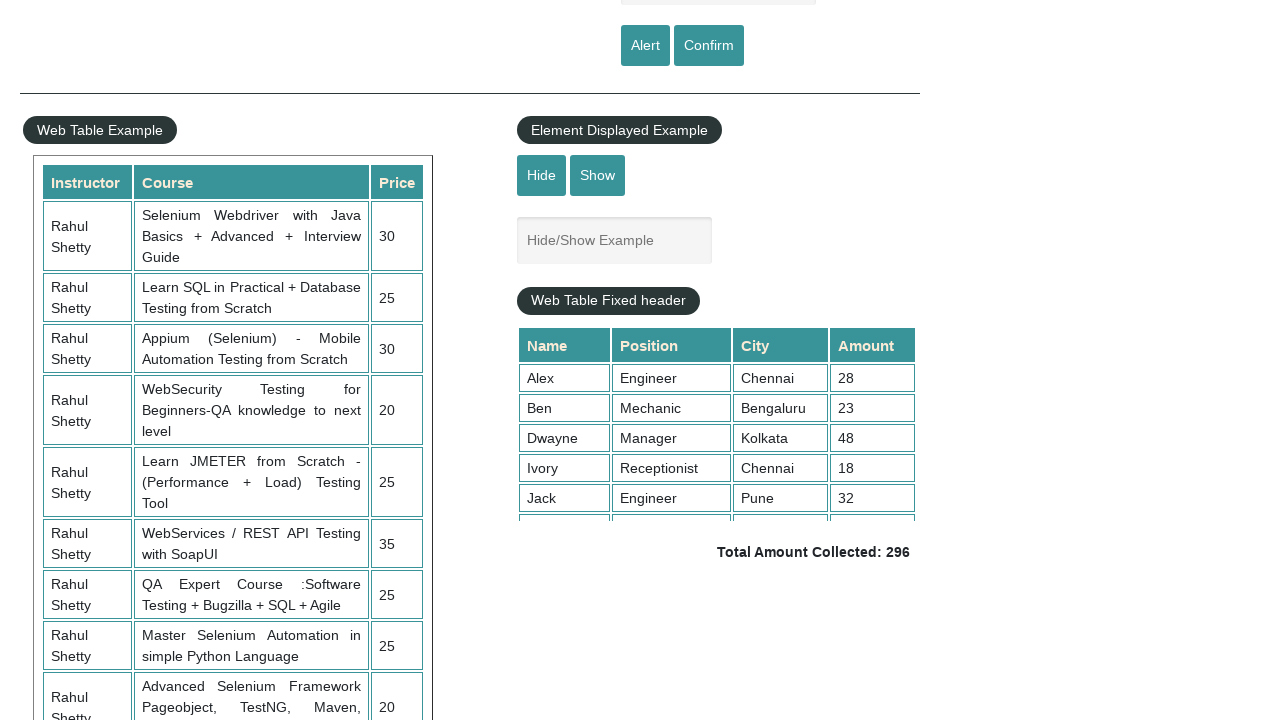

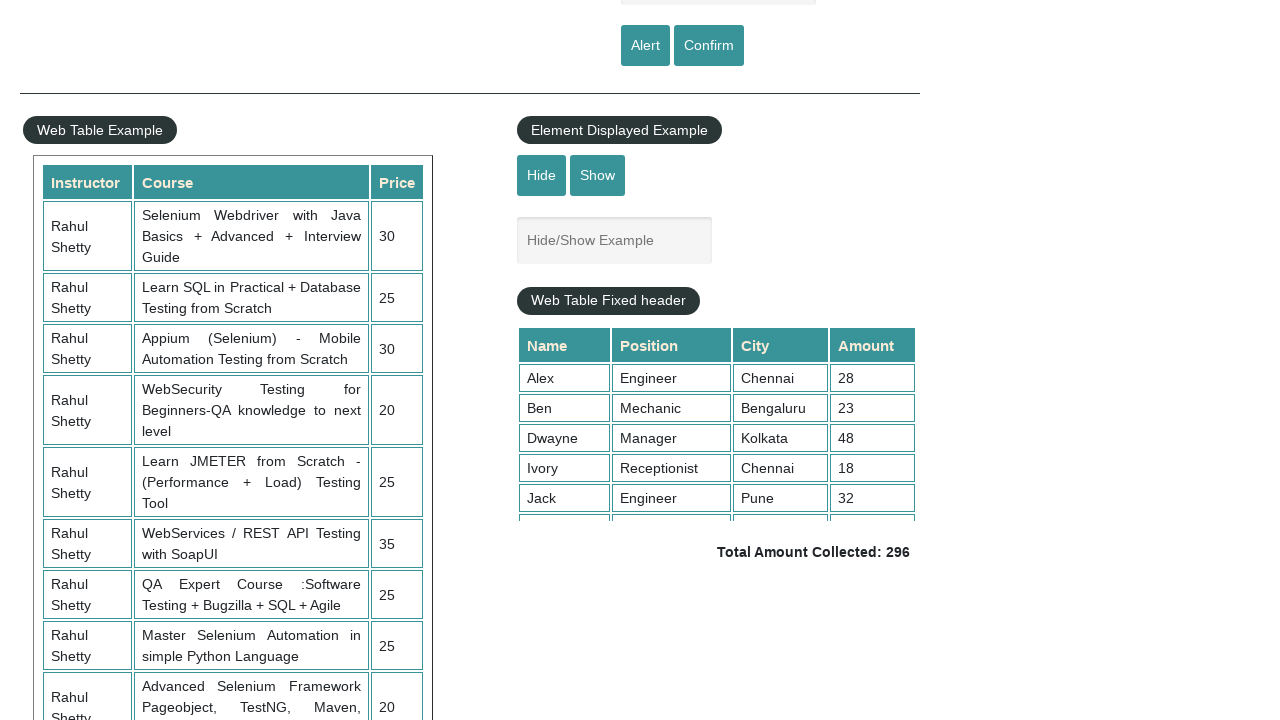